Tests registration form validation by submitting with mismatched passwords and verifying the error message

Starting URL: https://parabank.parasoft.com/parabank/index.htm

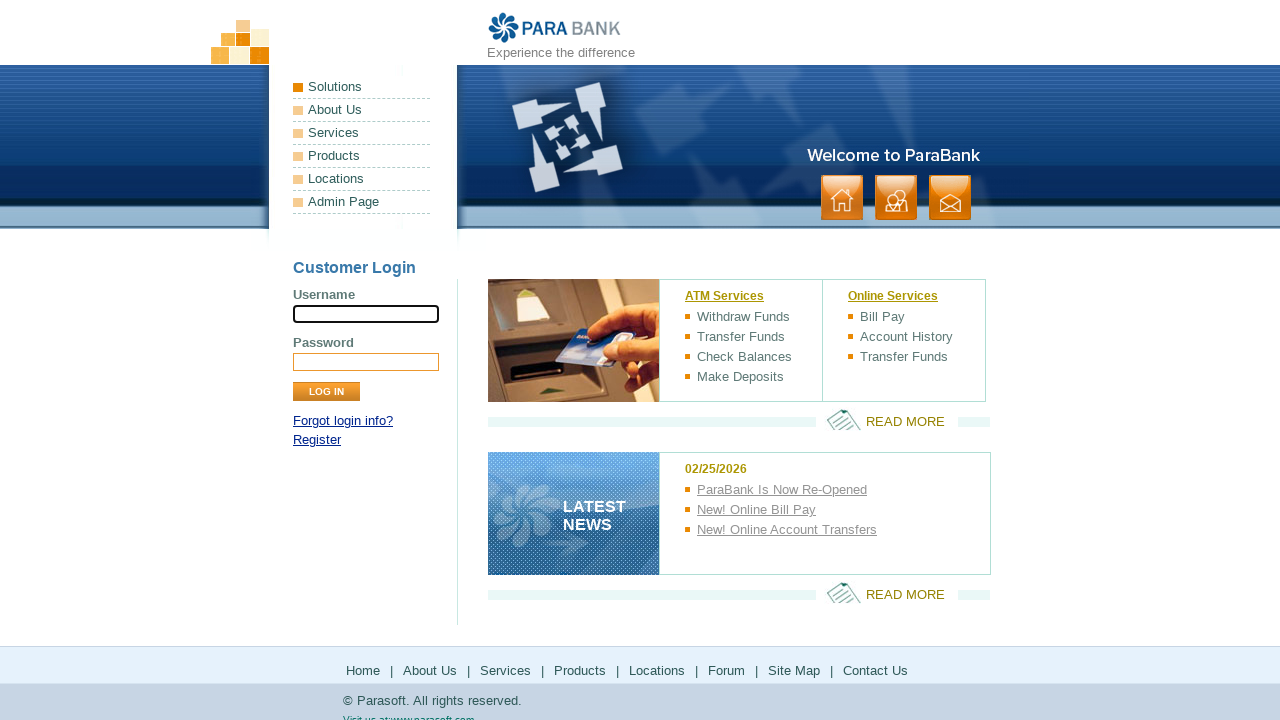

Clicked on register link at (317, 440) on a[href*='register']
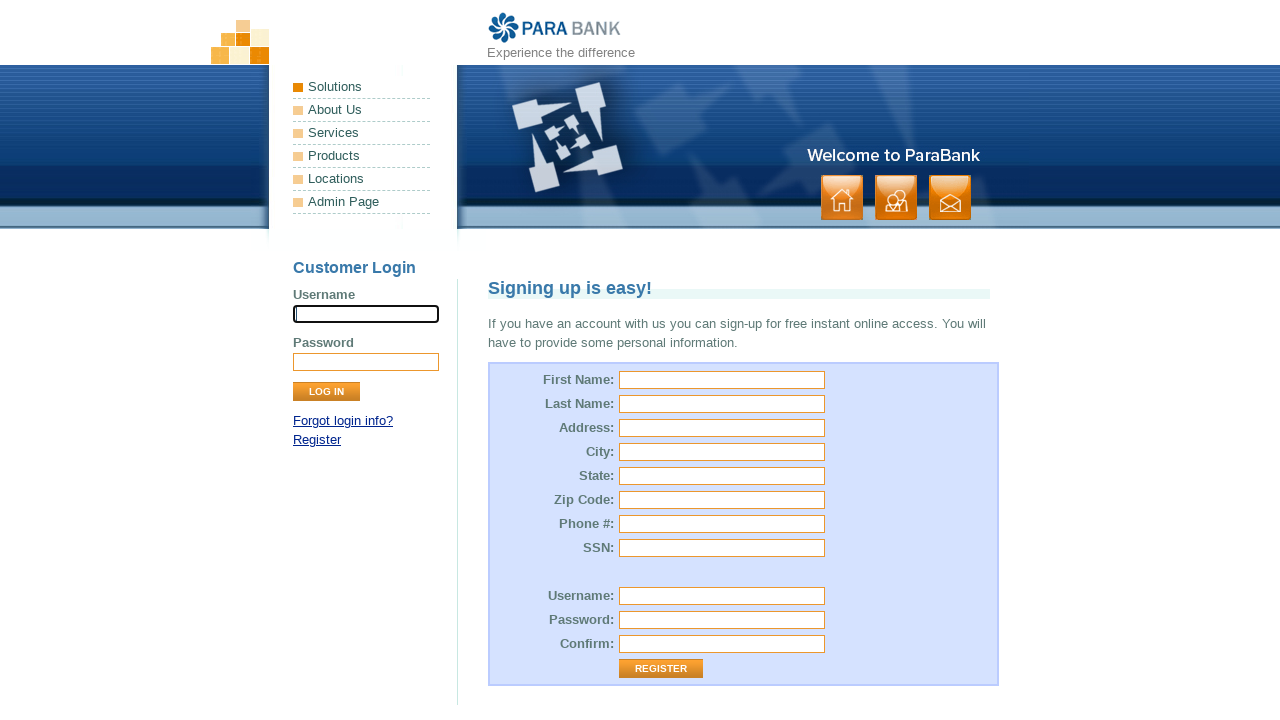

Registration form loaded and first name field is visible
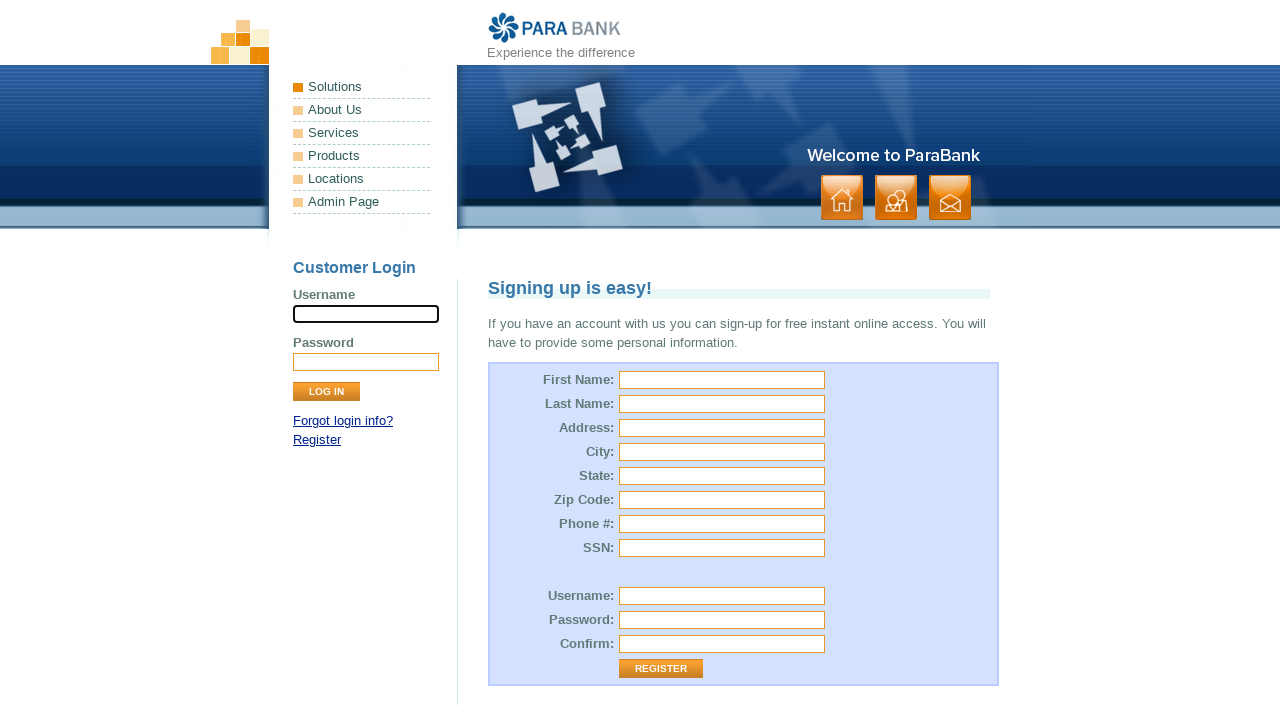

Filled first name field with 'John' on #customer\.firstName
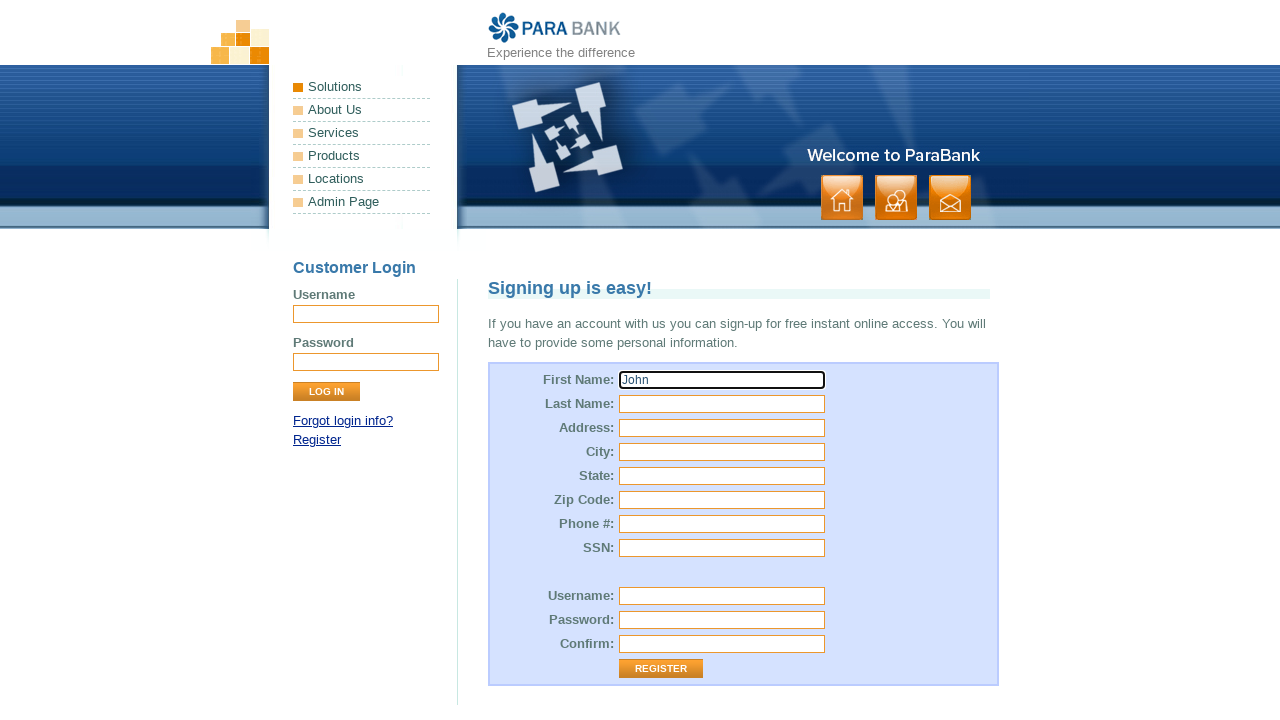

Filled last name field with 'Doe' on #customer\.lastName
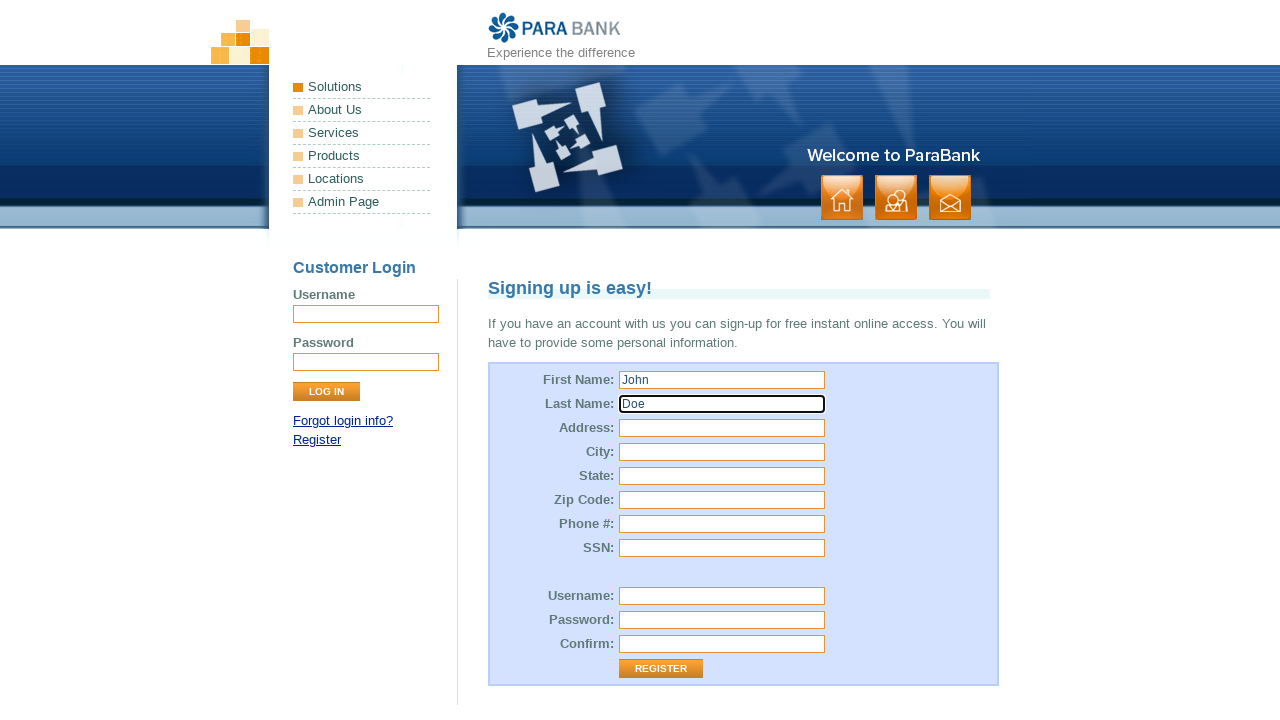

Filled street address field with 'Washington 55' on #customer\.address\.street
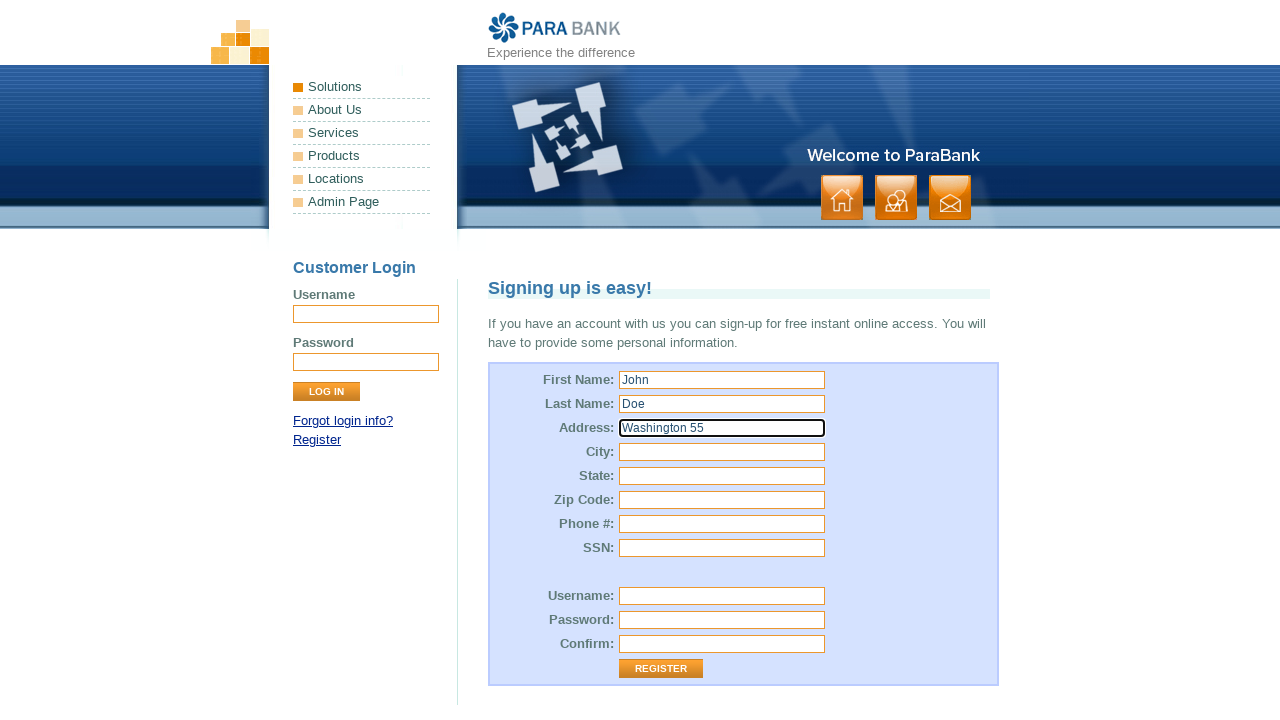

Filled city field with 'Tokyo' on #customer\.address\.city
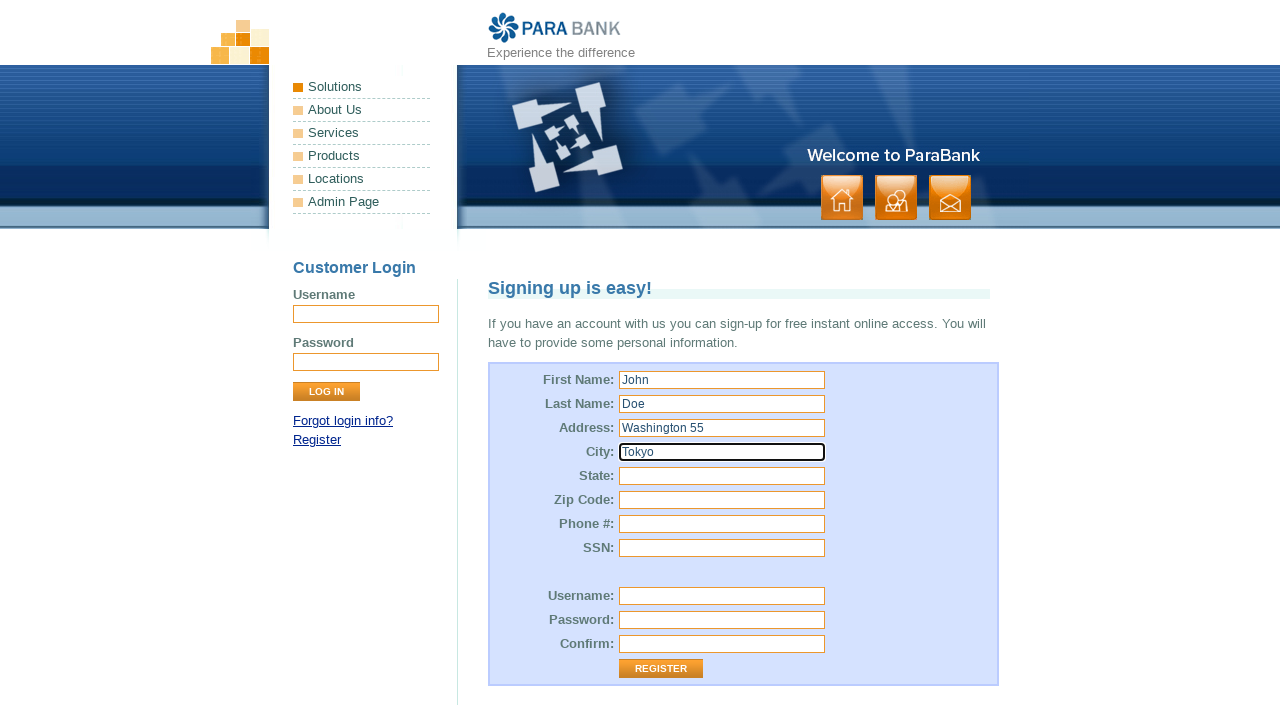

Filled state field with 'Honshu' on #customer\.address\.state
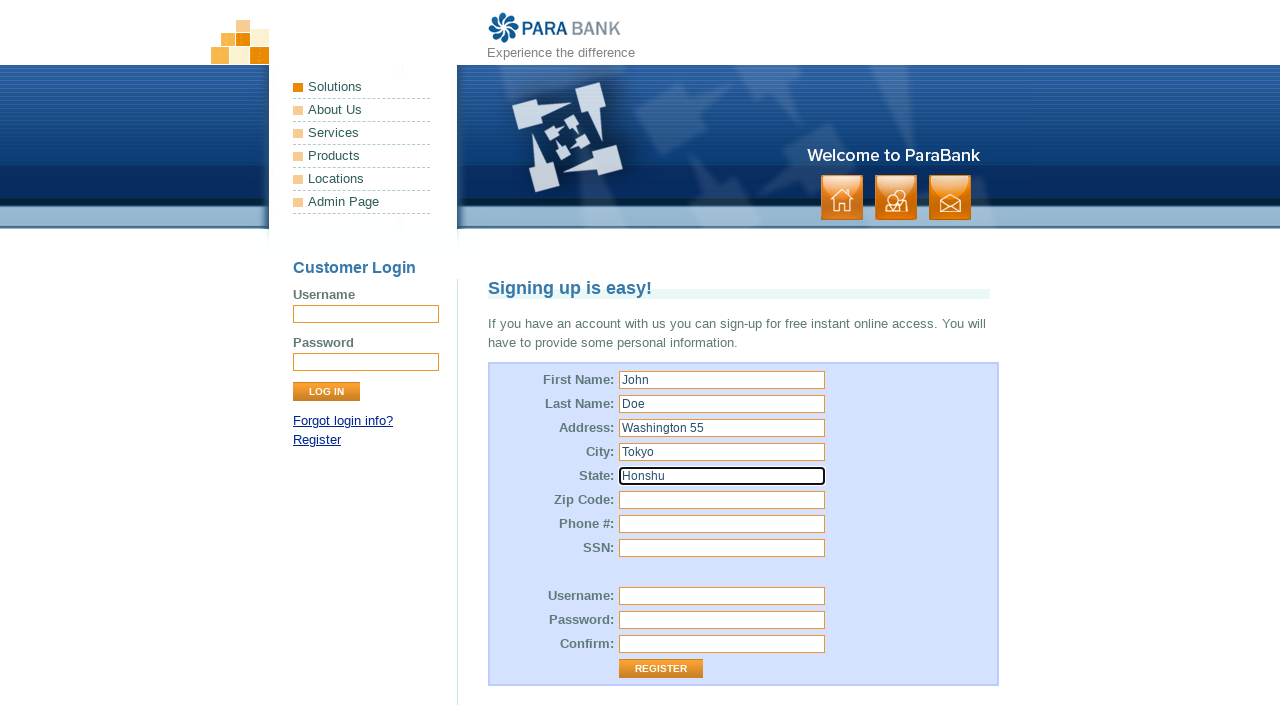

Filled zip code field with '55-555' on #customer\.address\.zipCode
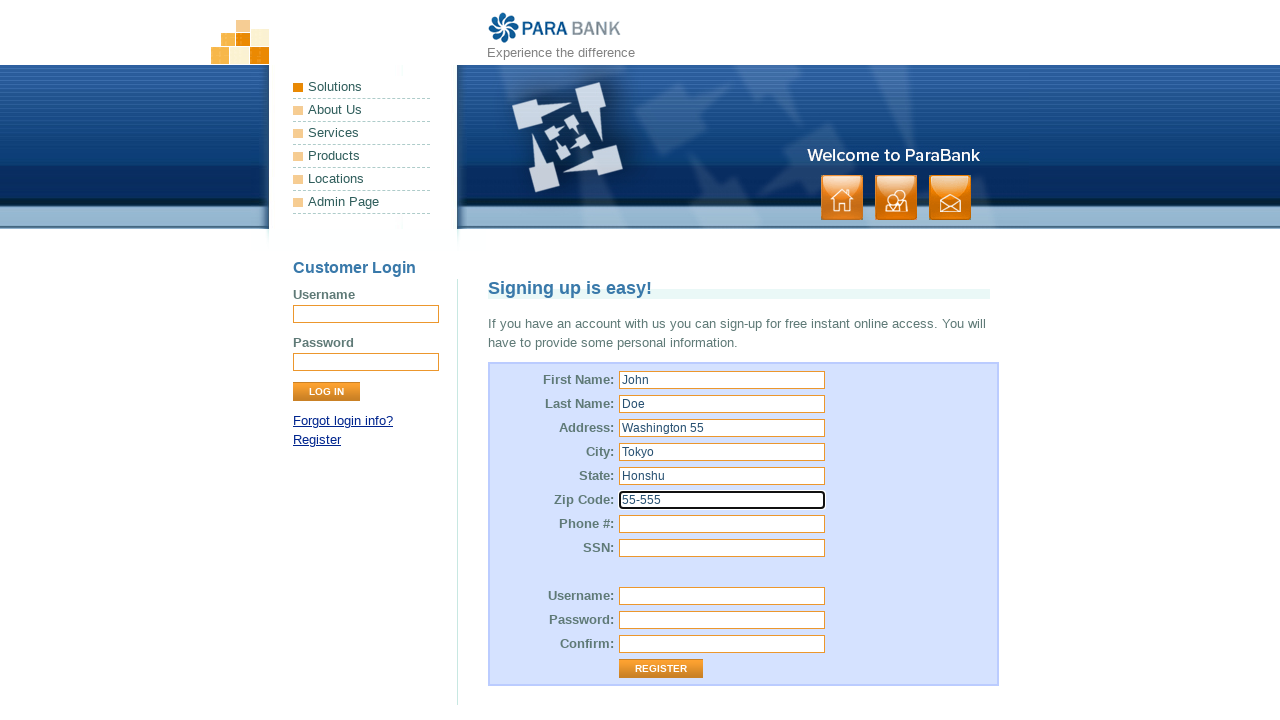

Filled phone number field with '555 000 555' on #customer\.phoneNumber
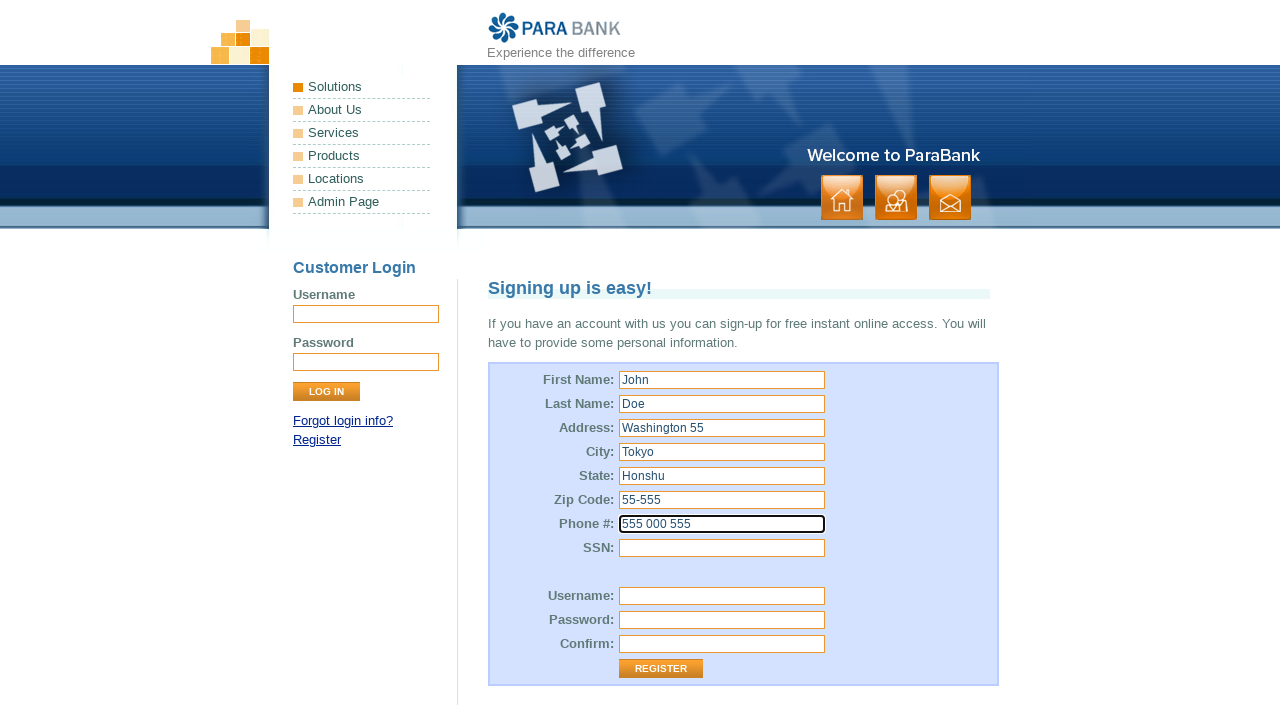

Filled SSN field with '34534hjjgfd' on #customer\.ssn
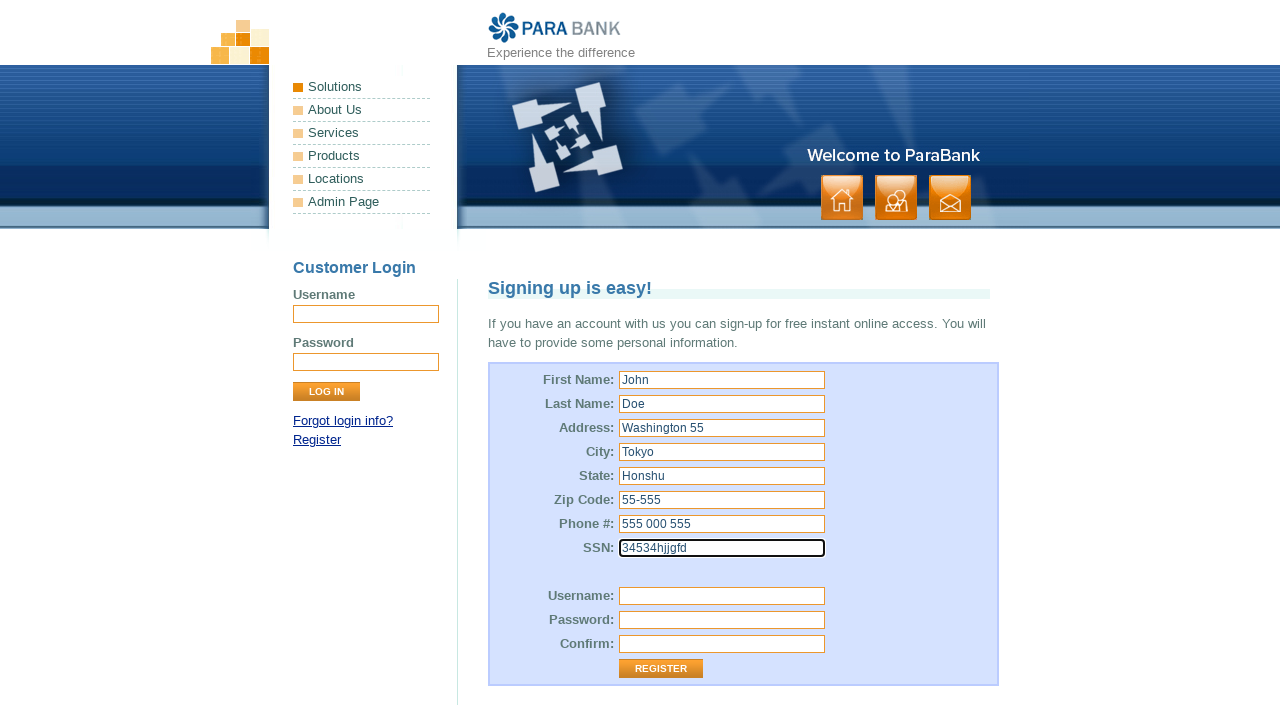

Filled username field with 'TestUser789' on #customer\.username
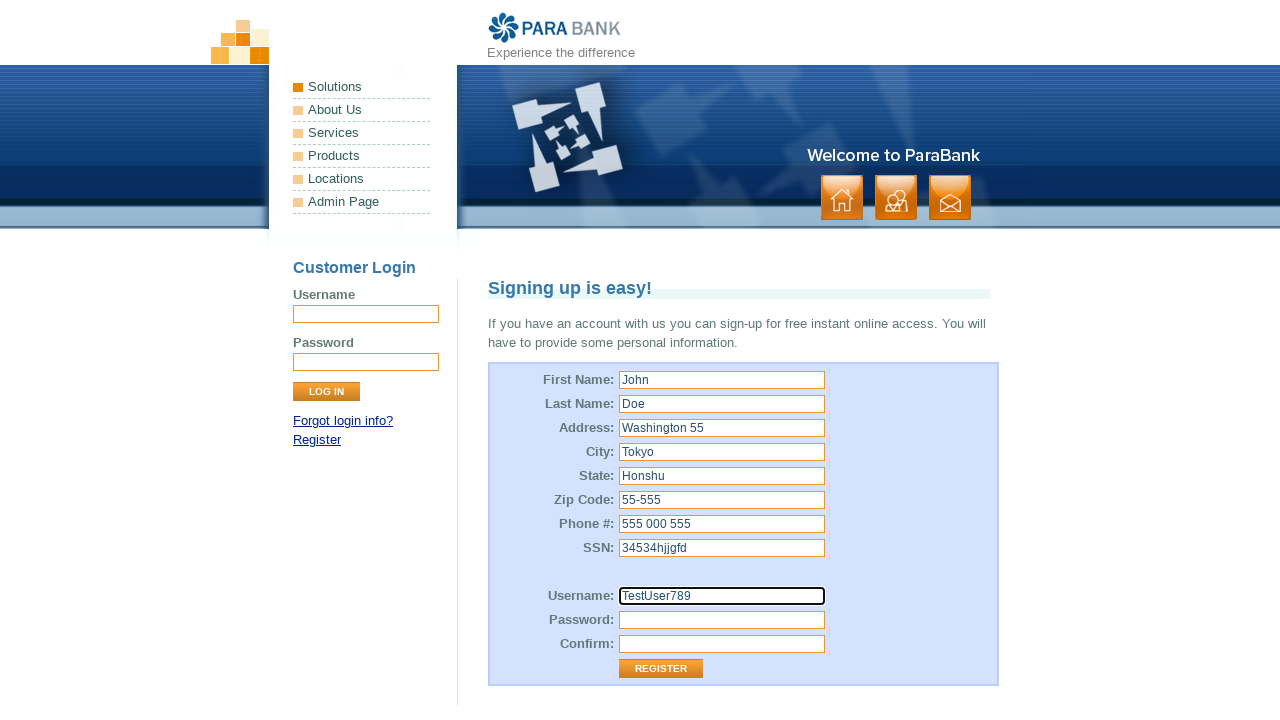

Filled password field with 'l3j4' on #customer\.password
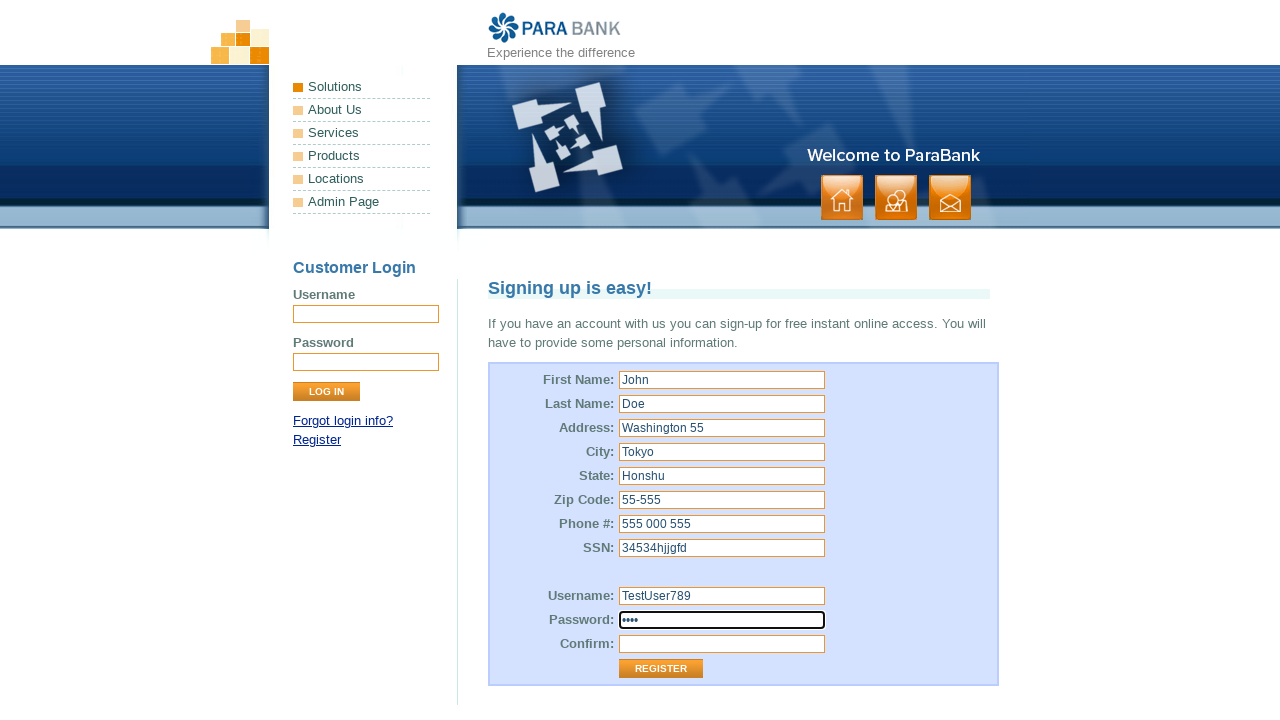

Filled repeated password field with mismatched password 'l8j4' on #repeatedPassword
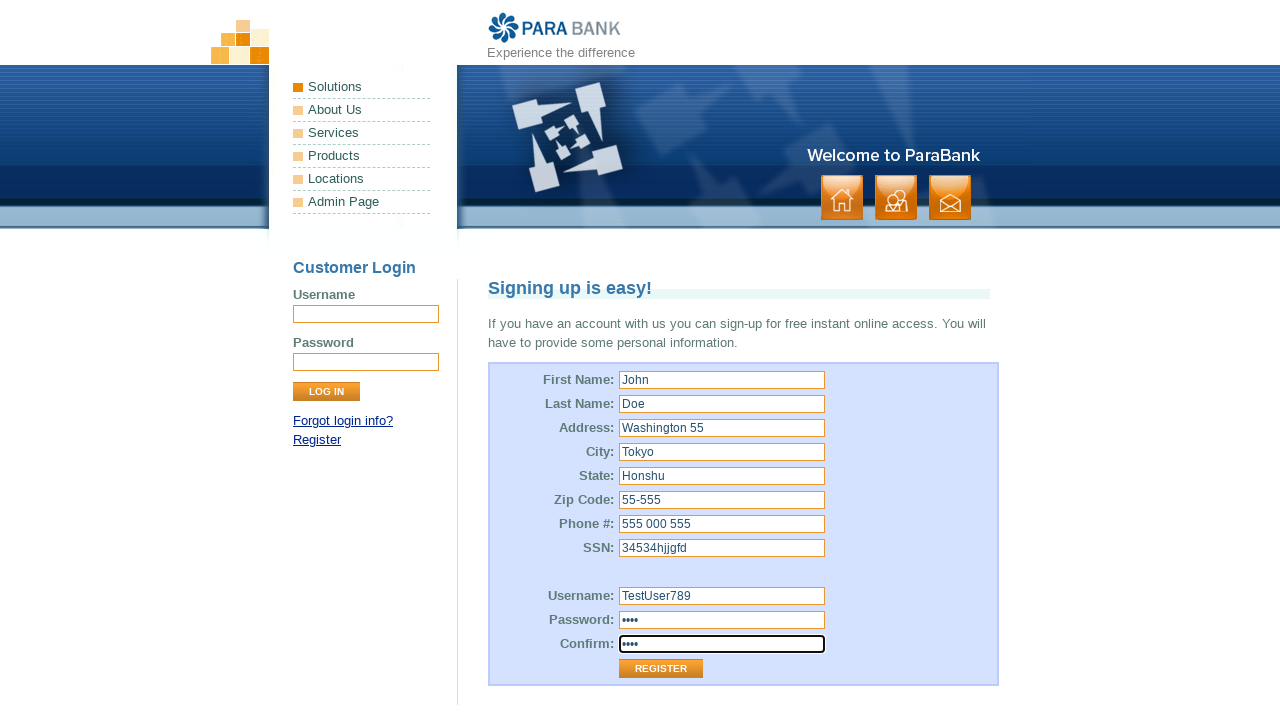

Clicked Register button to submit form at (661, 669) on input[value='Register']
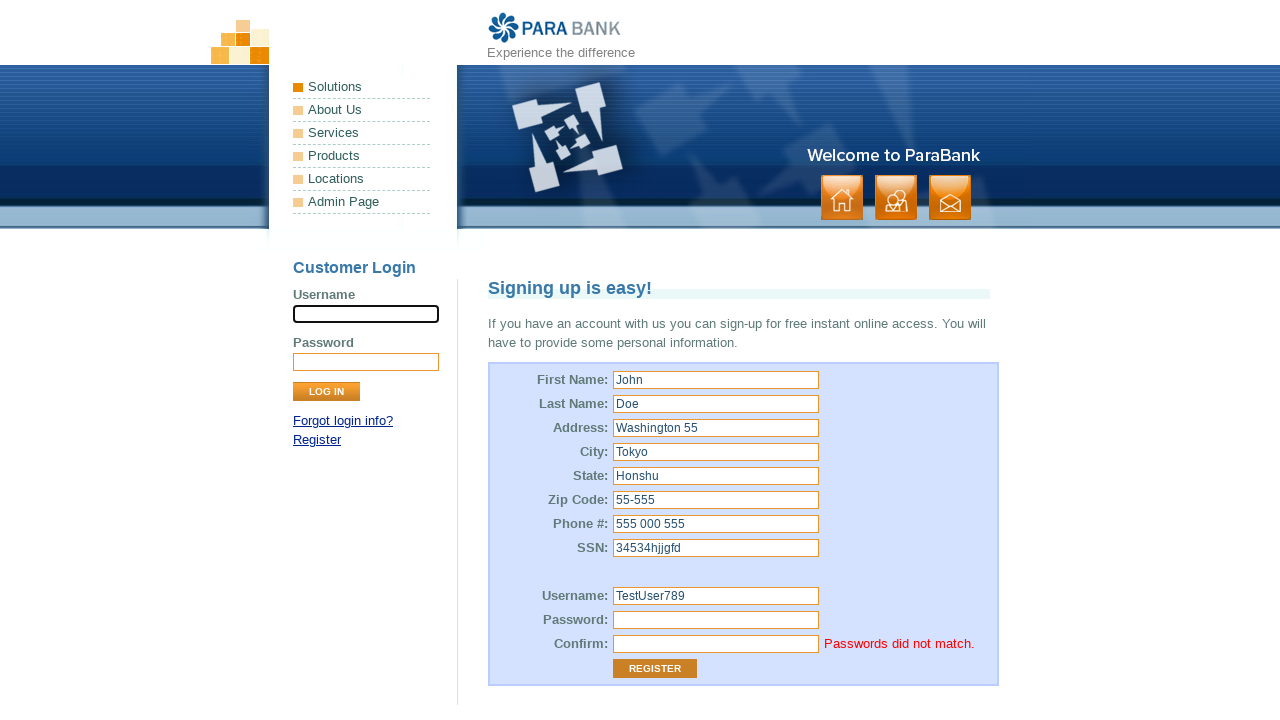

Password mismatch error message appeared
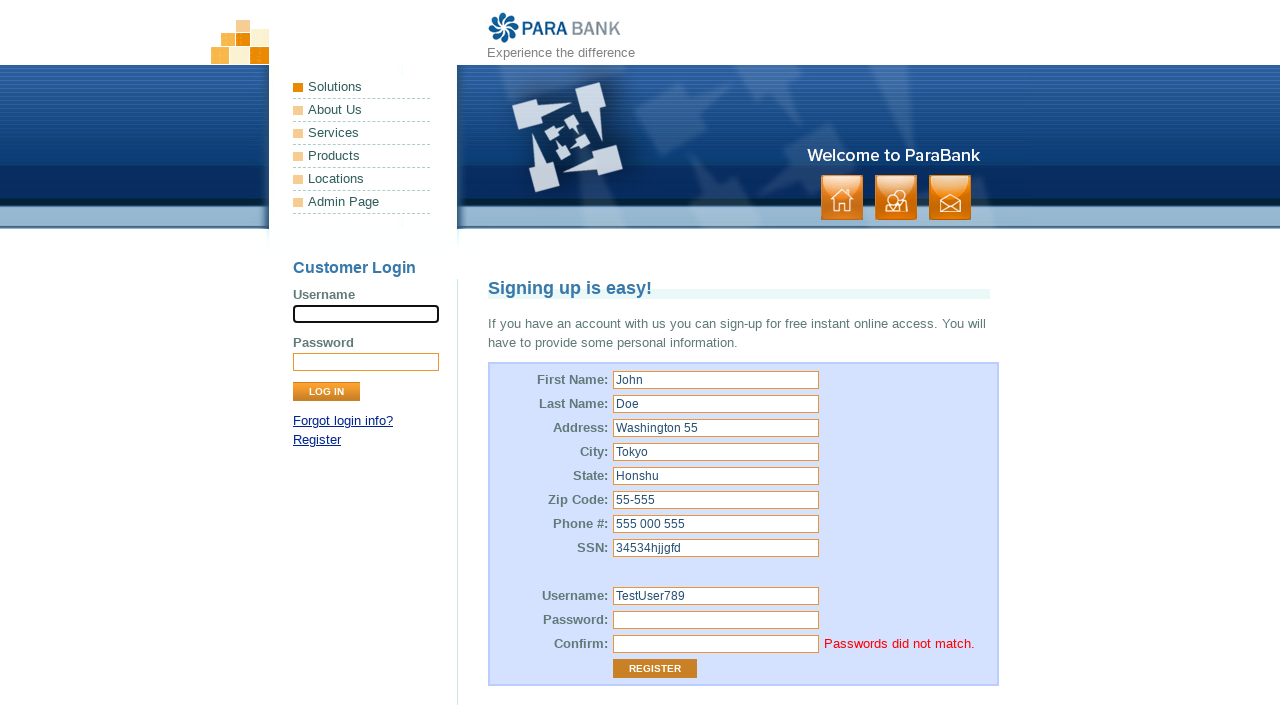

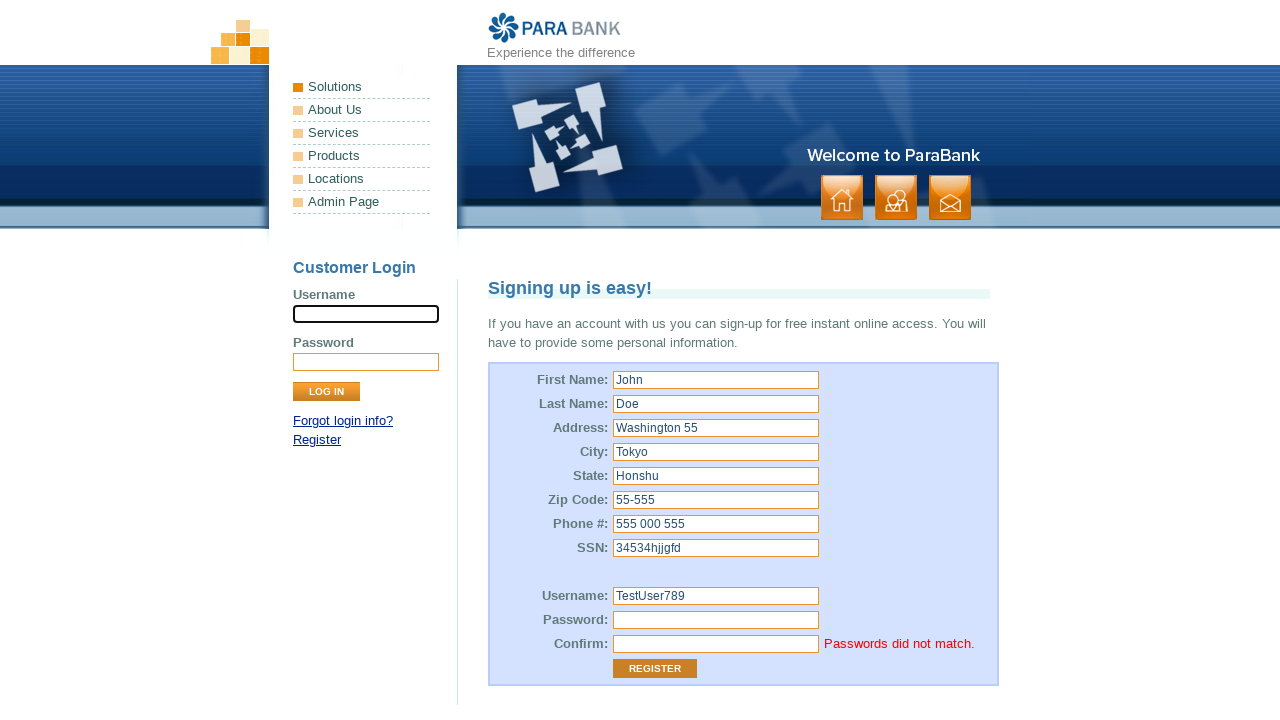